Tests browser window handling by clicking a link that opens a new window, switching to the new window to verify its content, and then switching back to the parent window.

Starting URL: https://the-internet.herokuapp.com/windows

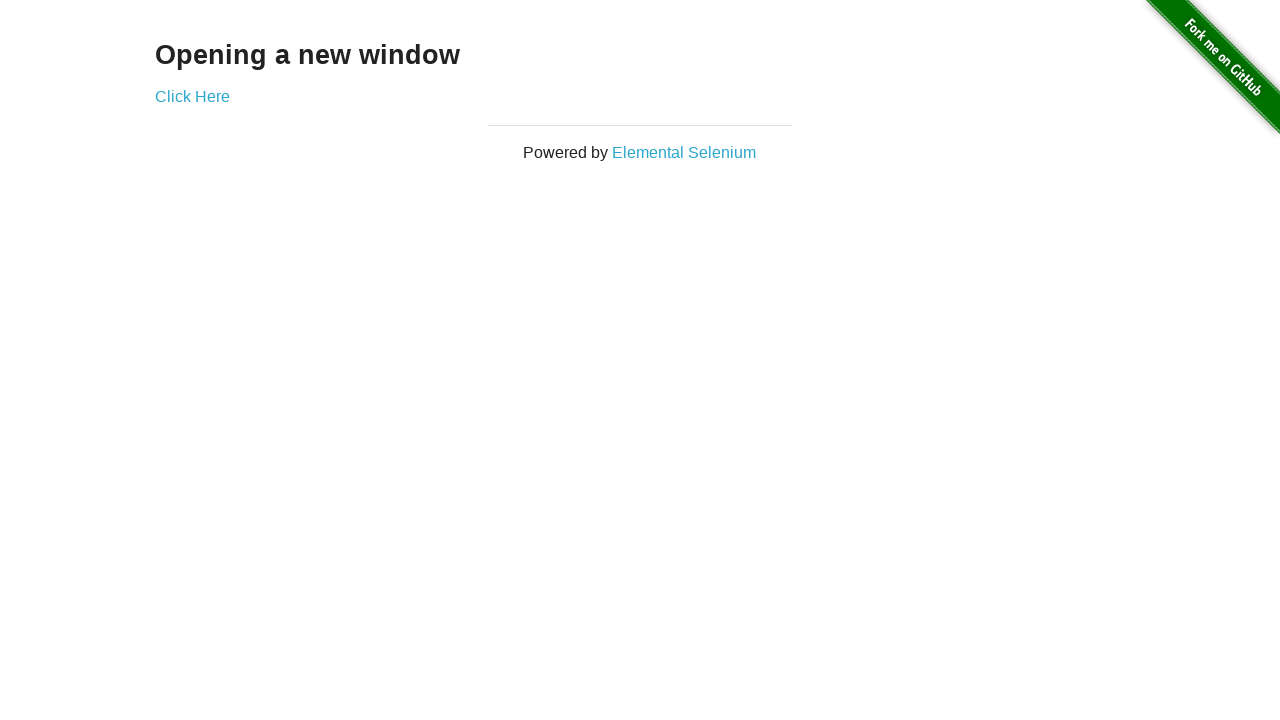

Clicked 'Click Here' link and new window opened at (192, 96) on xpath=//*[text()='Click Here']
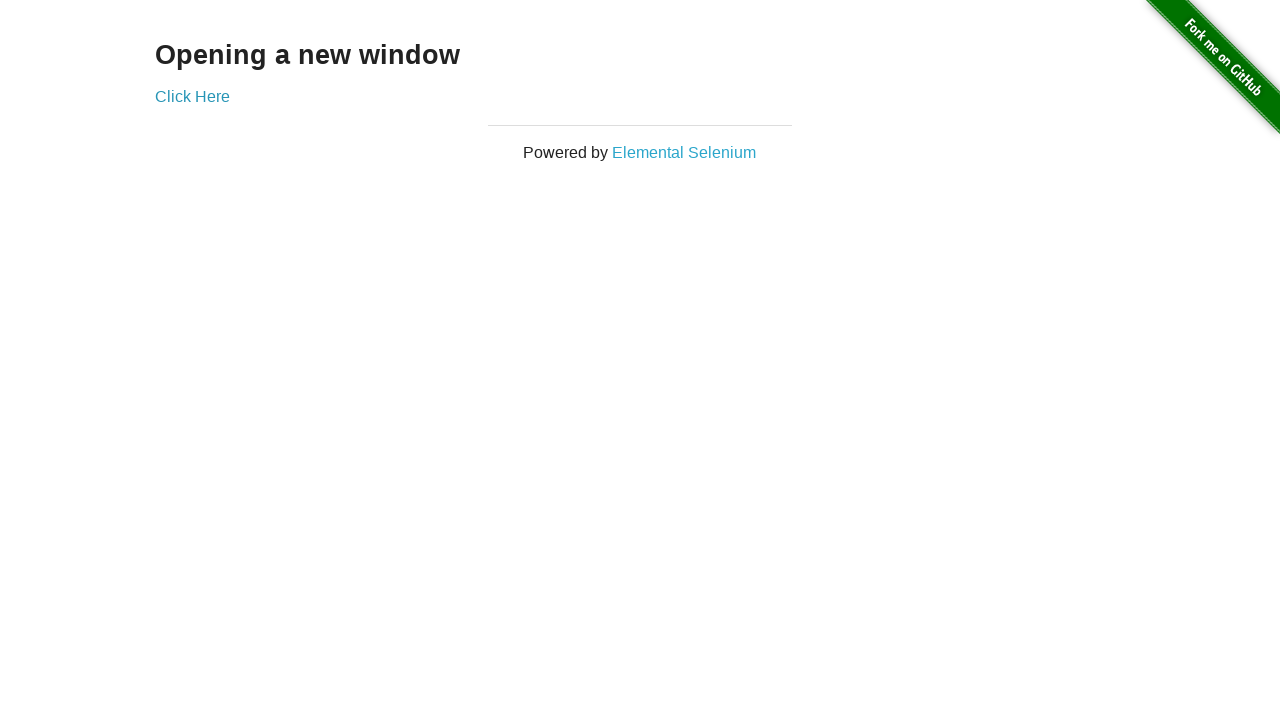

New window loaded and 'New Window' heading is present
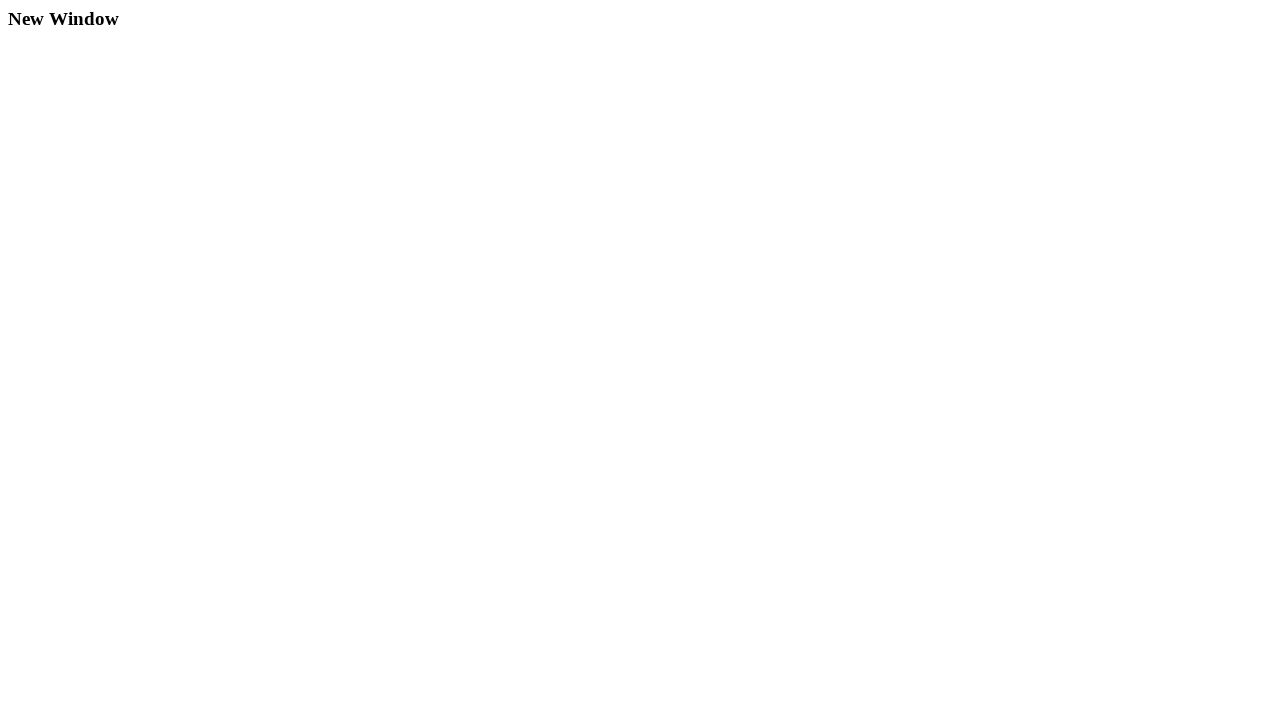

Verified 'New Window' heading is visible in new window
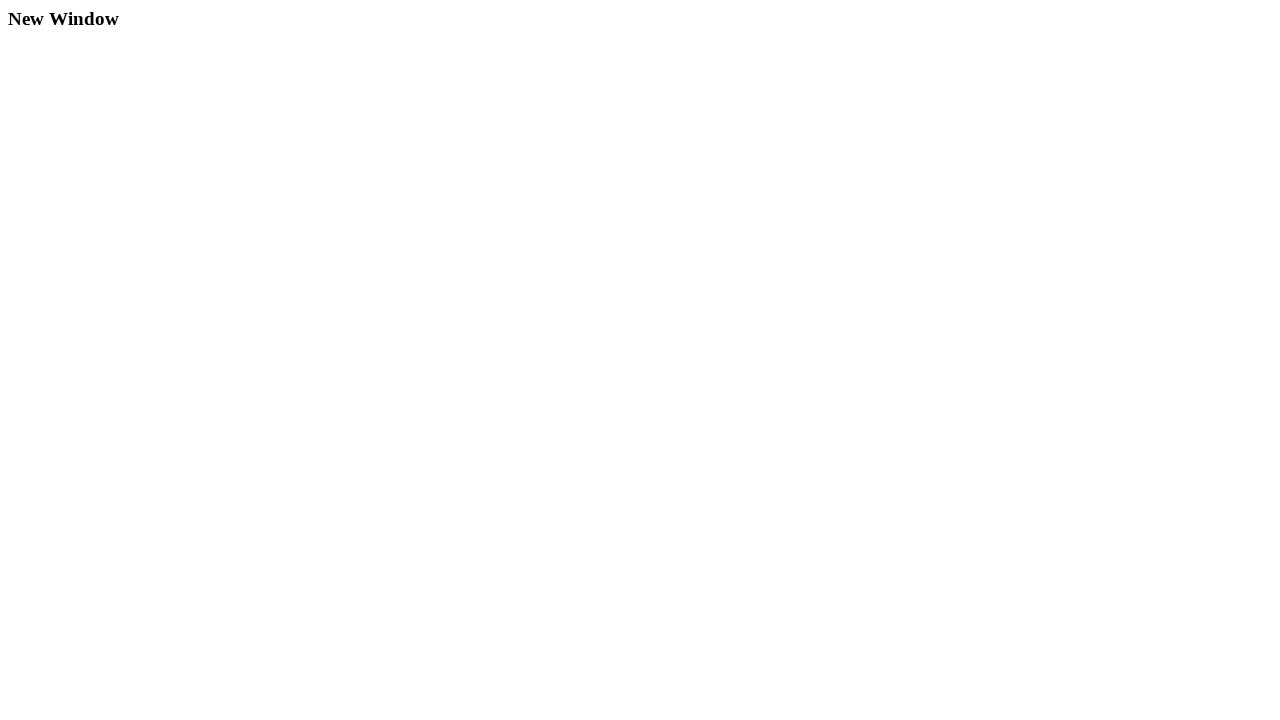

Switched back to original parent window
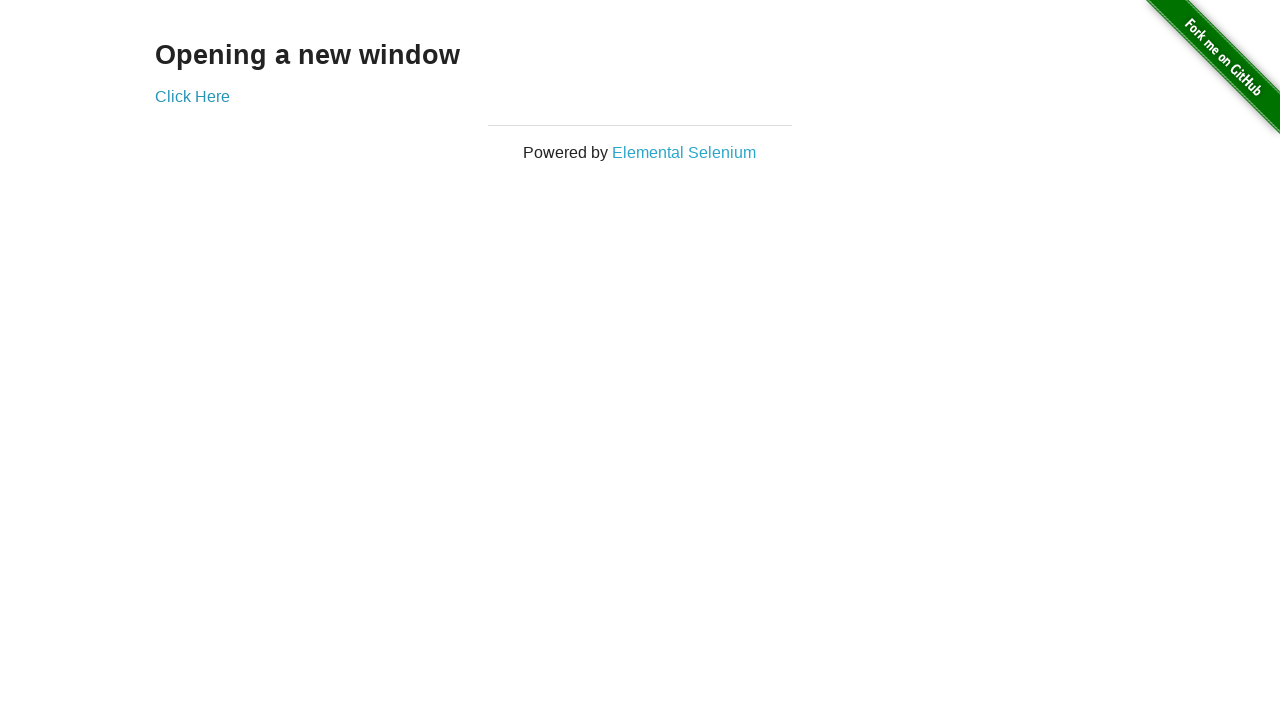

Closed the new window
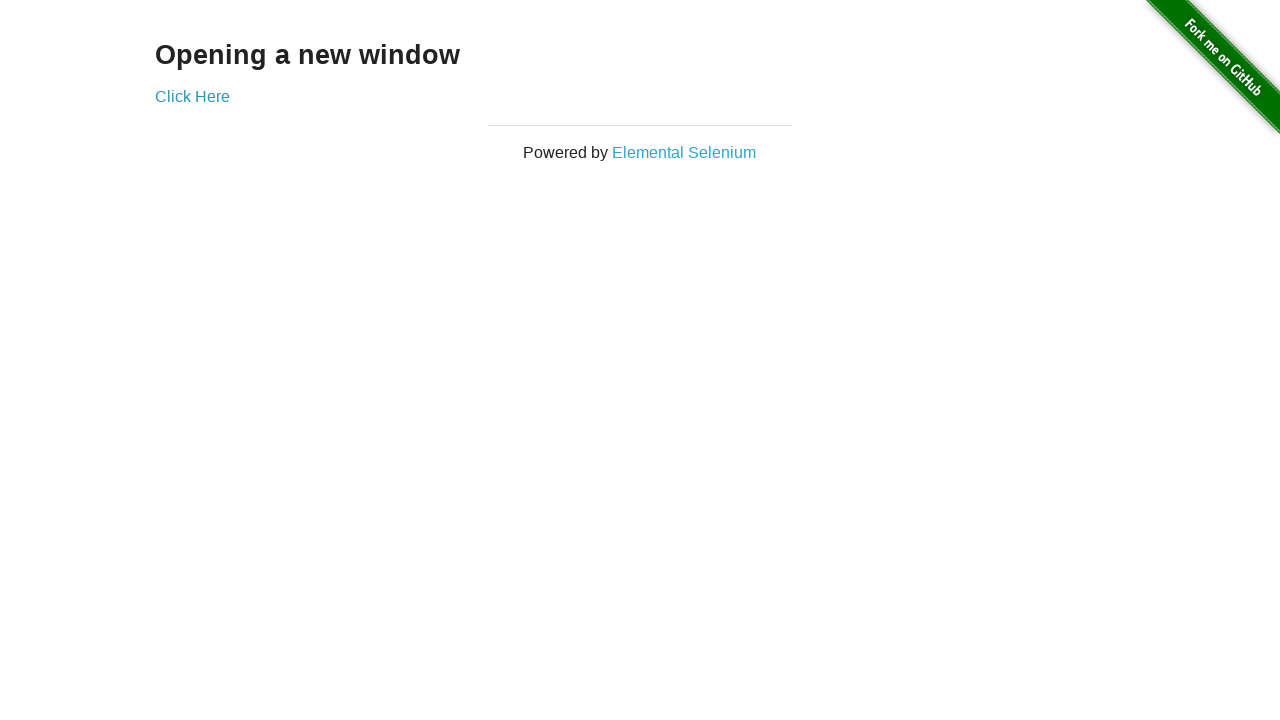

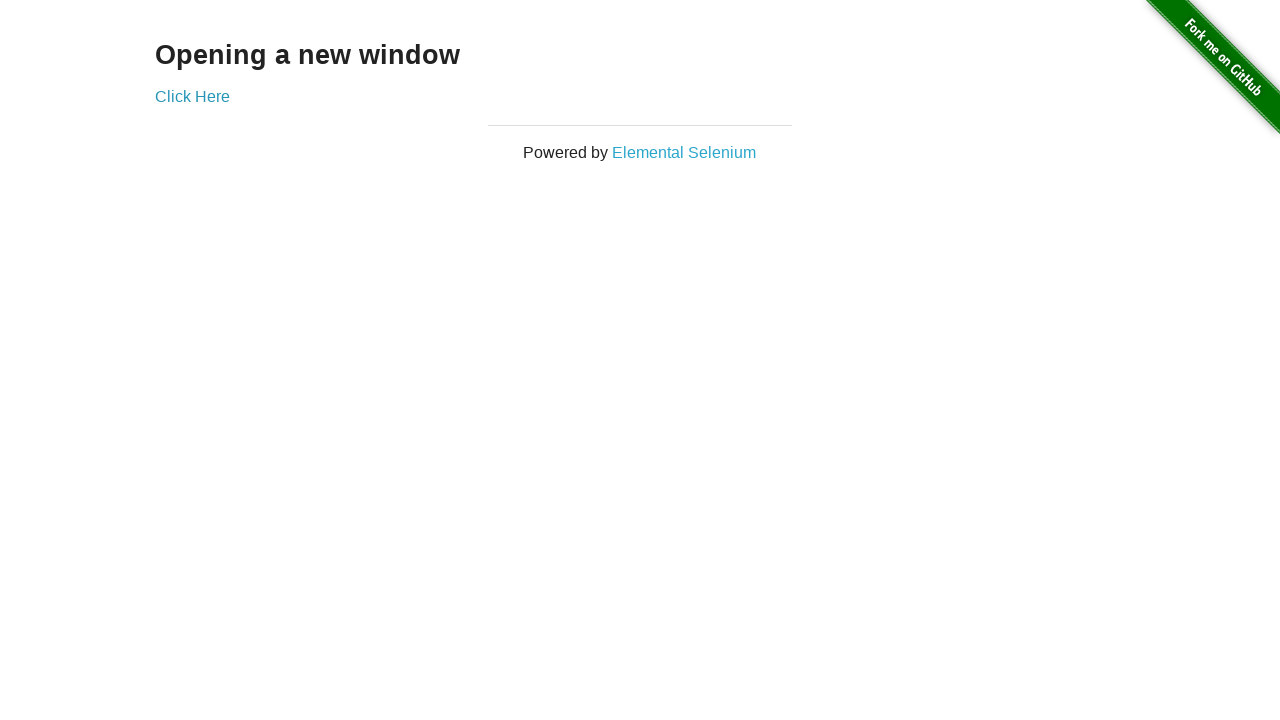